Tests registration form by filling in first name, last name, and email fields, then submitting the form and verifying success message

Starting URL: http://suninjuly.github.io/registration1.html

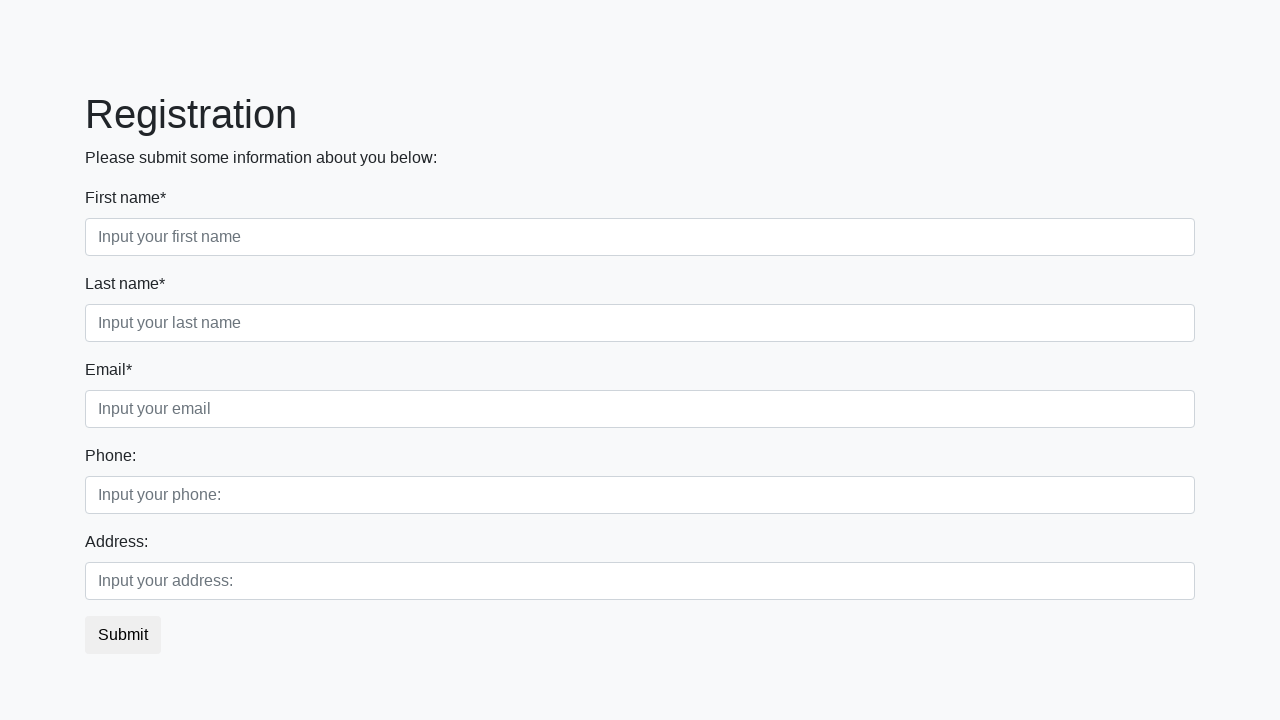

Filled first name field with 'Ivan' on input.first[required]
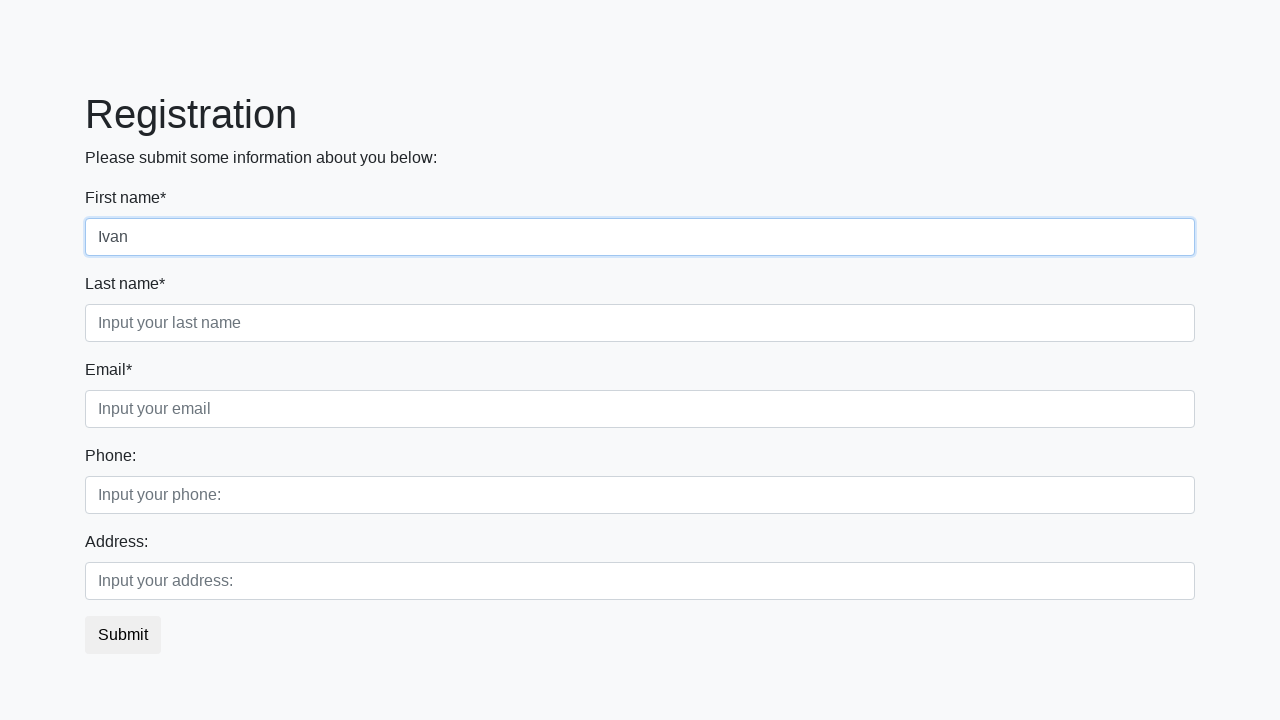

Filled last name field with 'Vvalenkov' on input.second[required]
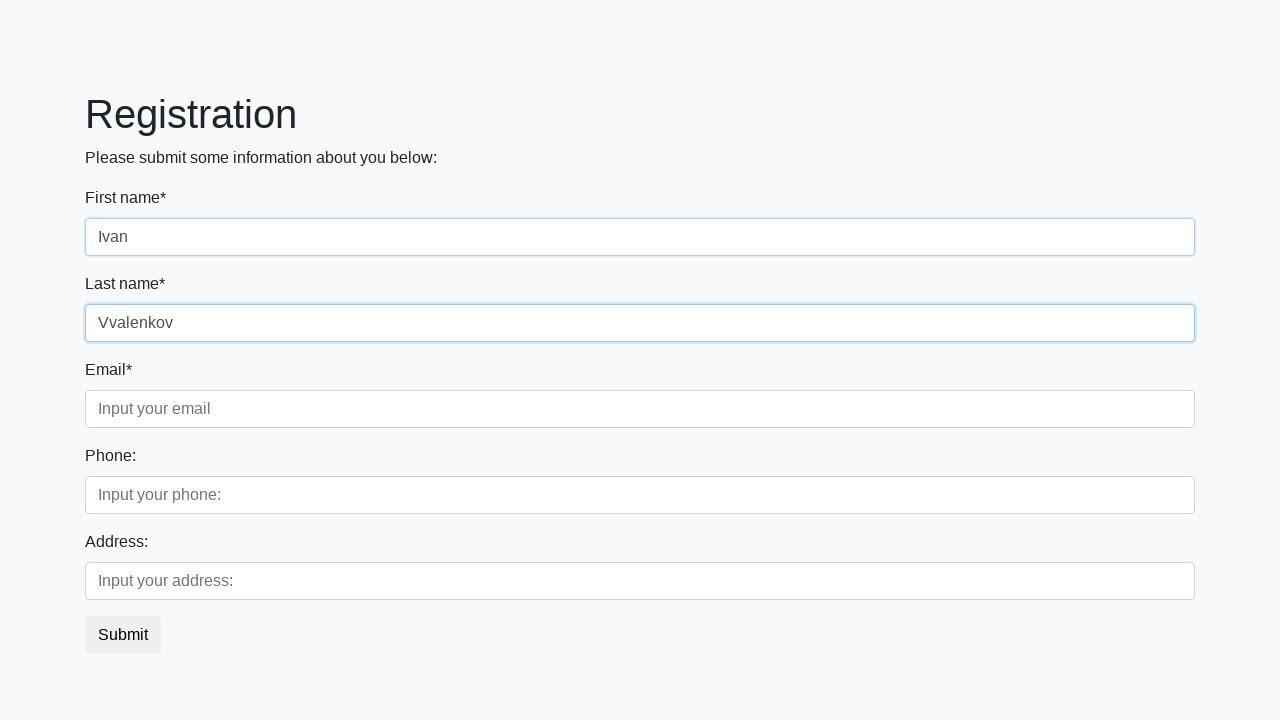

Filled email field with 'email@example.com' on input.third[required]
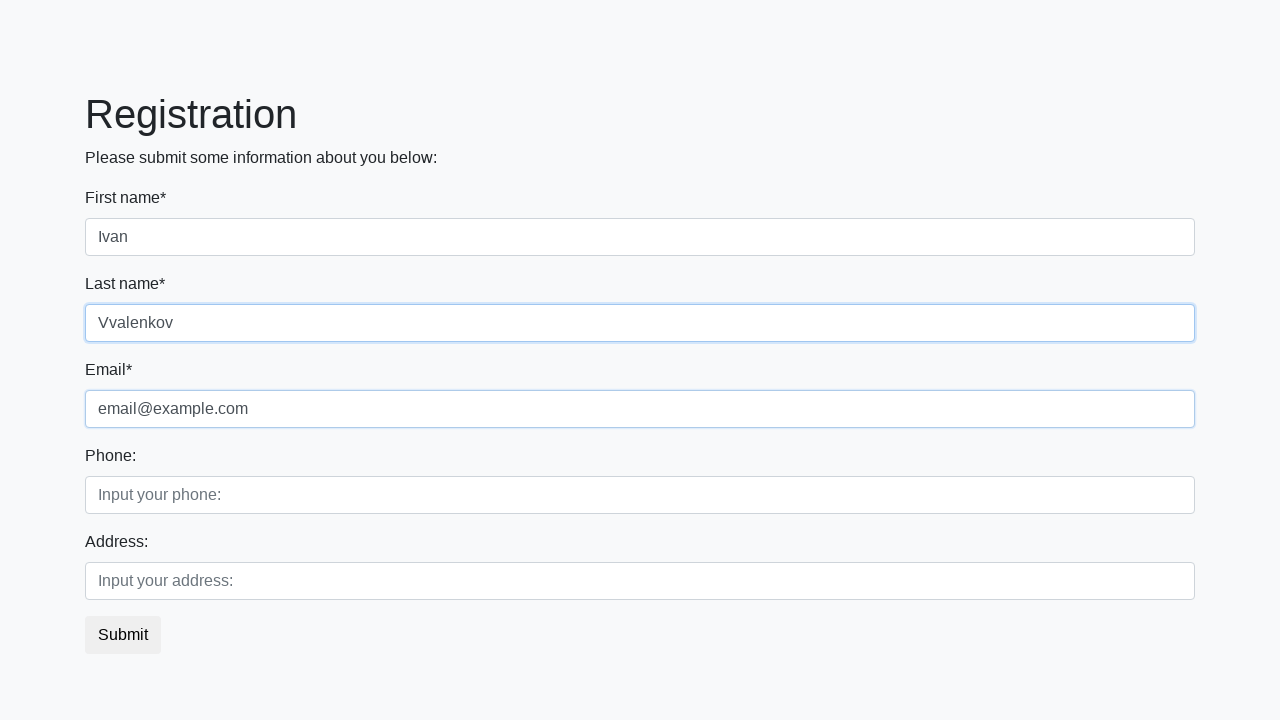

Clicked submit button to register at (123, 635) on button.btn
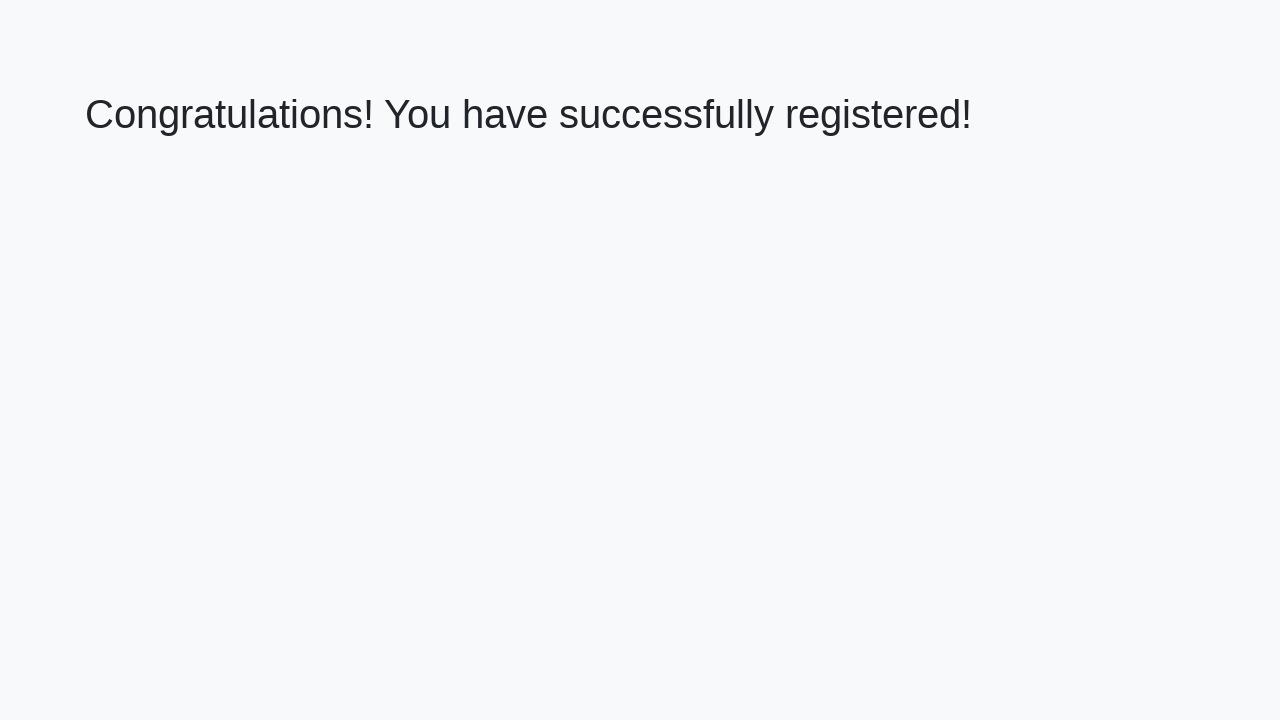

Success page loaded with heading element
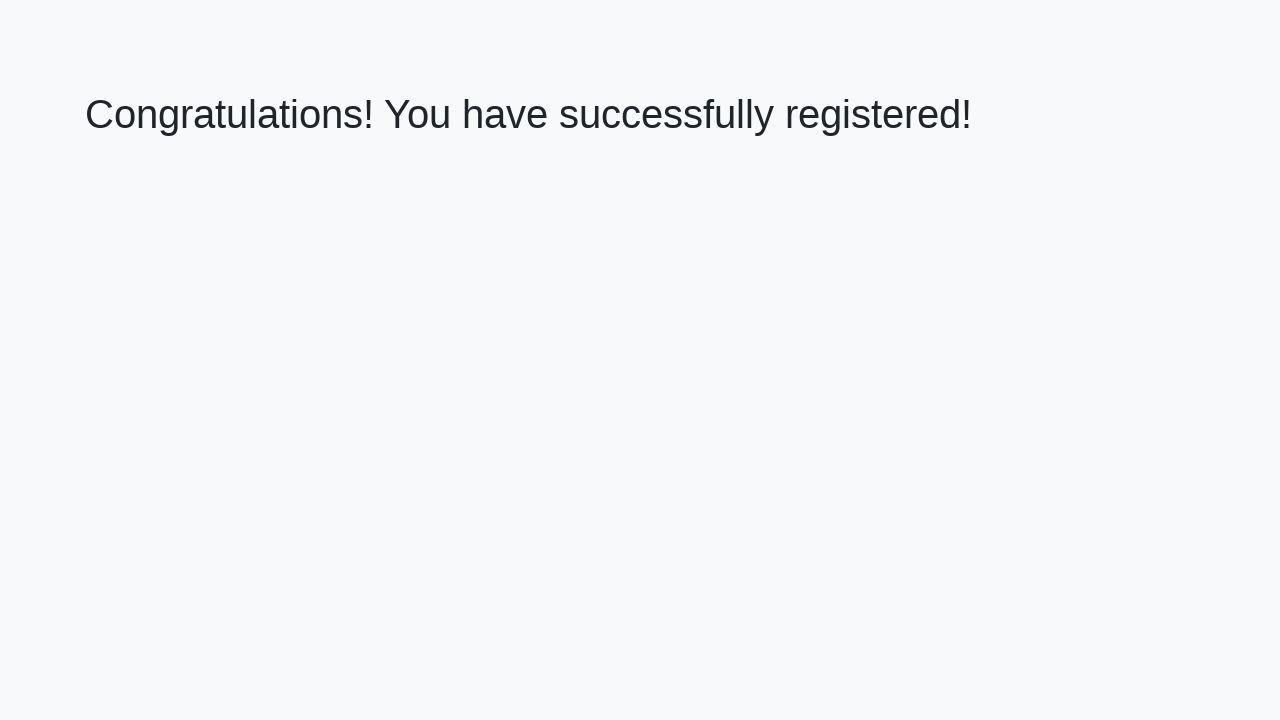

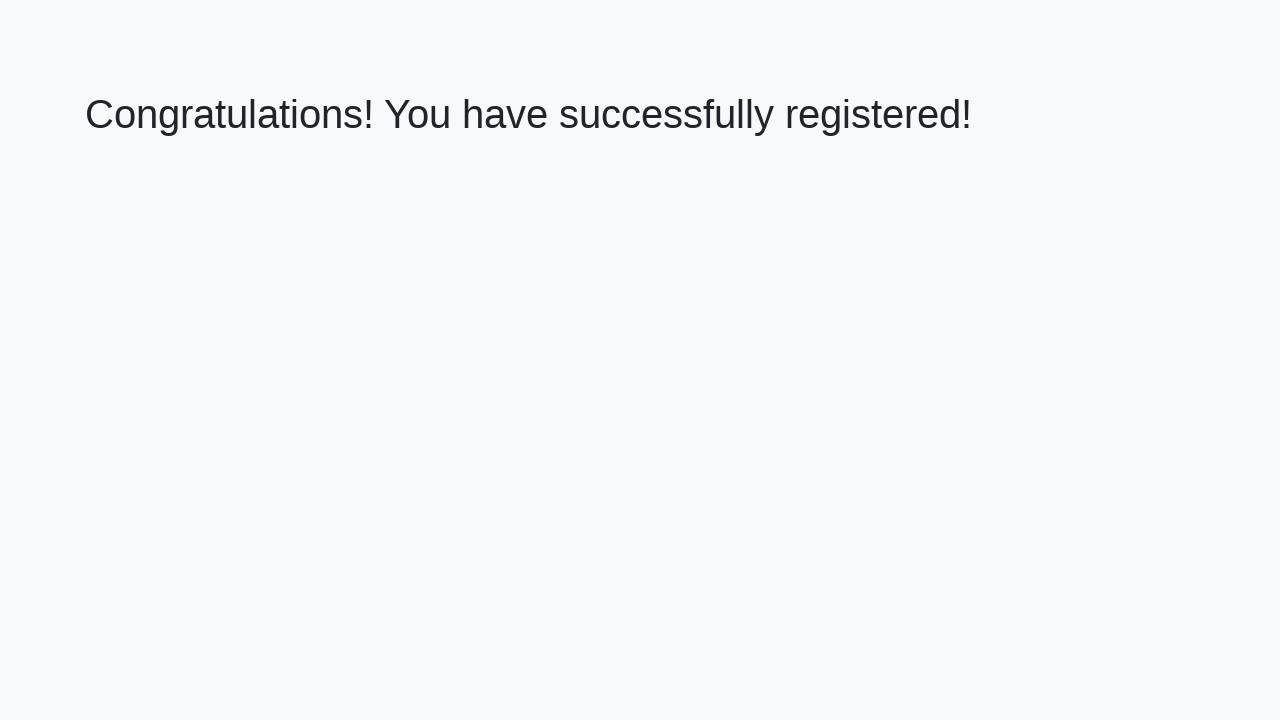